Tests the addition operation of the calculator by entering two positive numbers (15 and 25) and verifying the result

Starting URL: https://testsheepnz.github.io/BasicCalculator.html

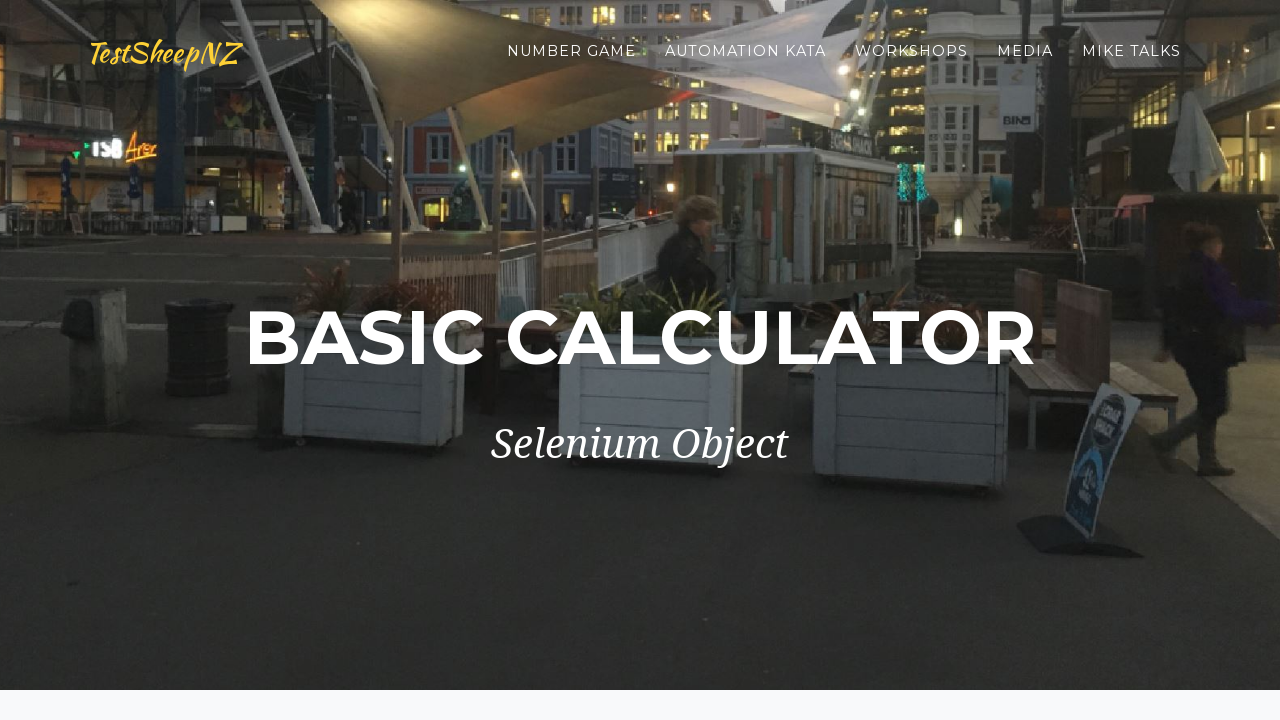

Entered first number (15) in the first field on #number1Field
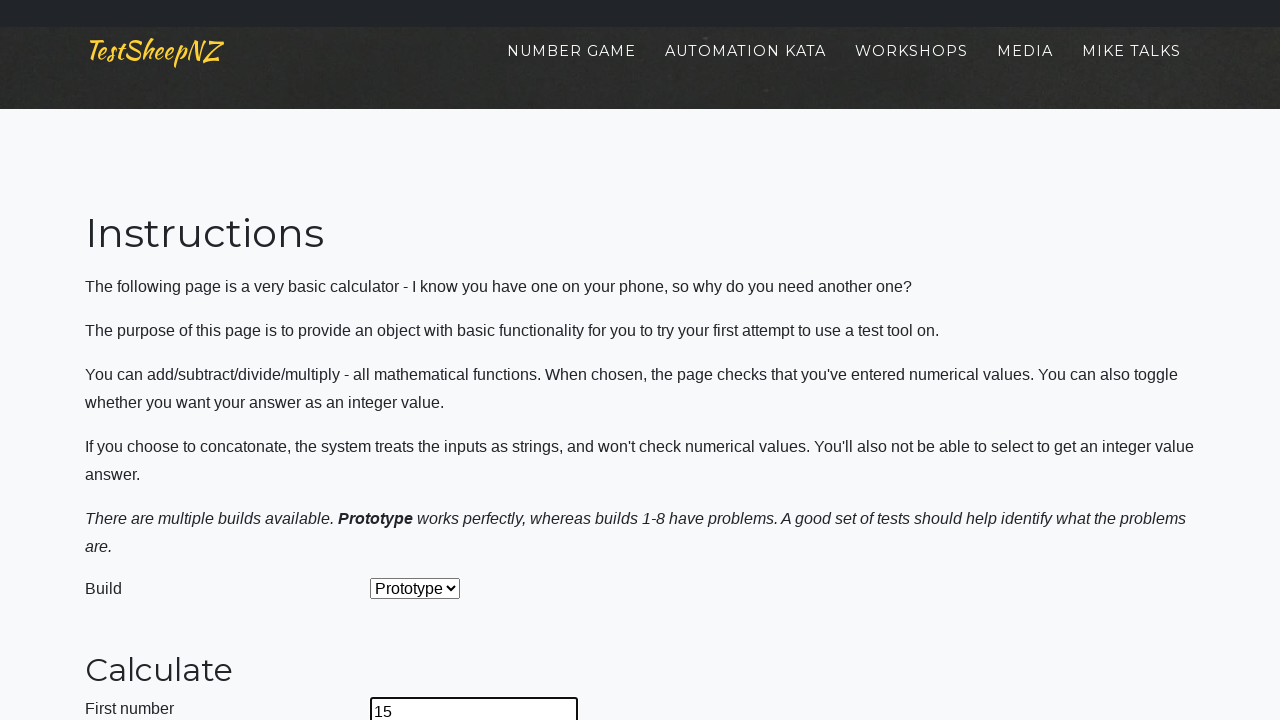

Entered second number (25) in the second field on #number2Field
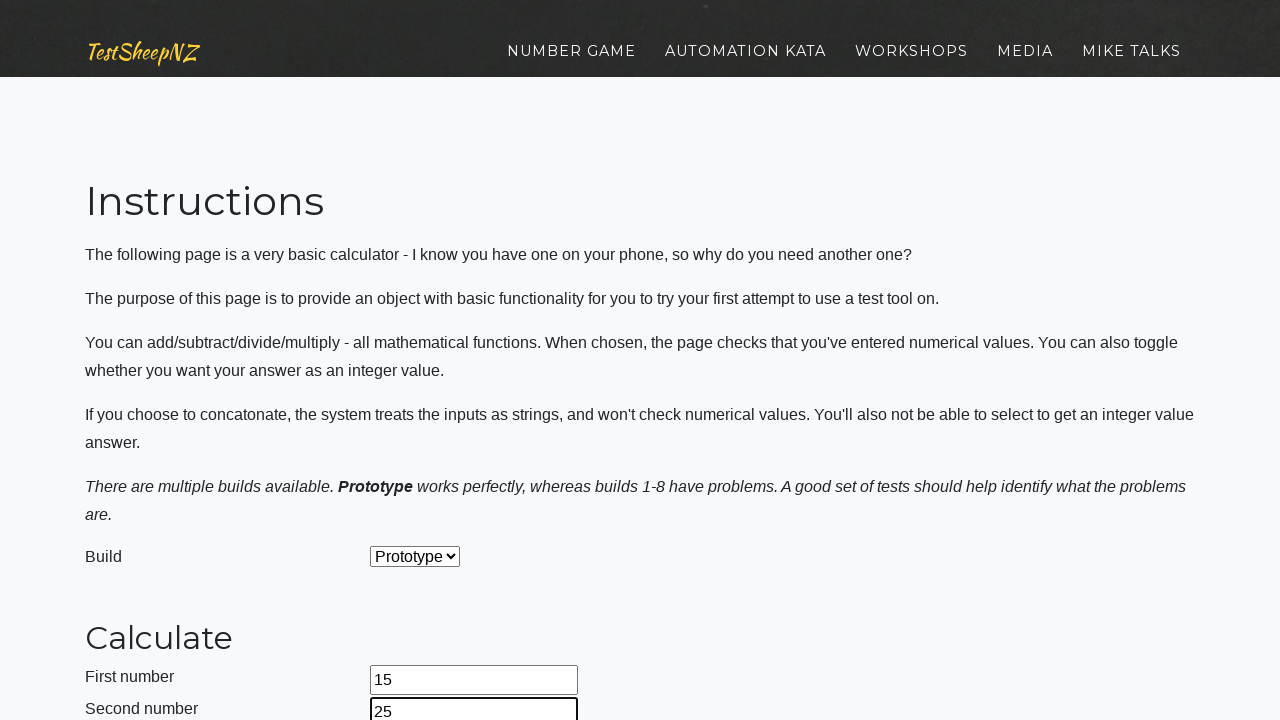

Selected 'Add' operation from the dropdown on #selectOperationDropdown
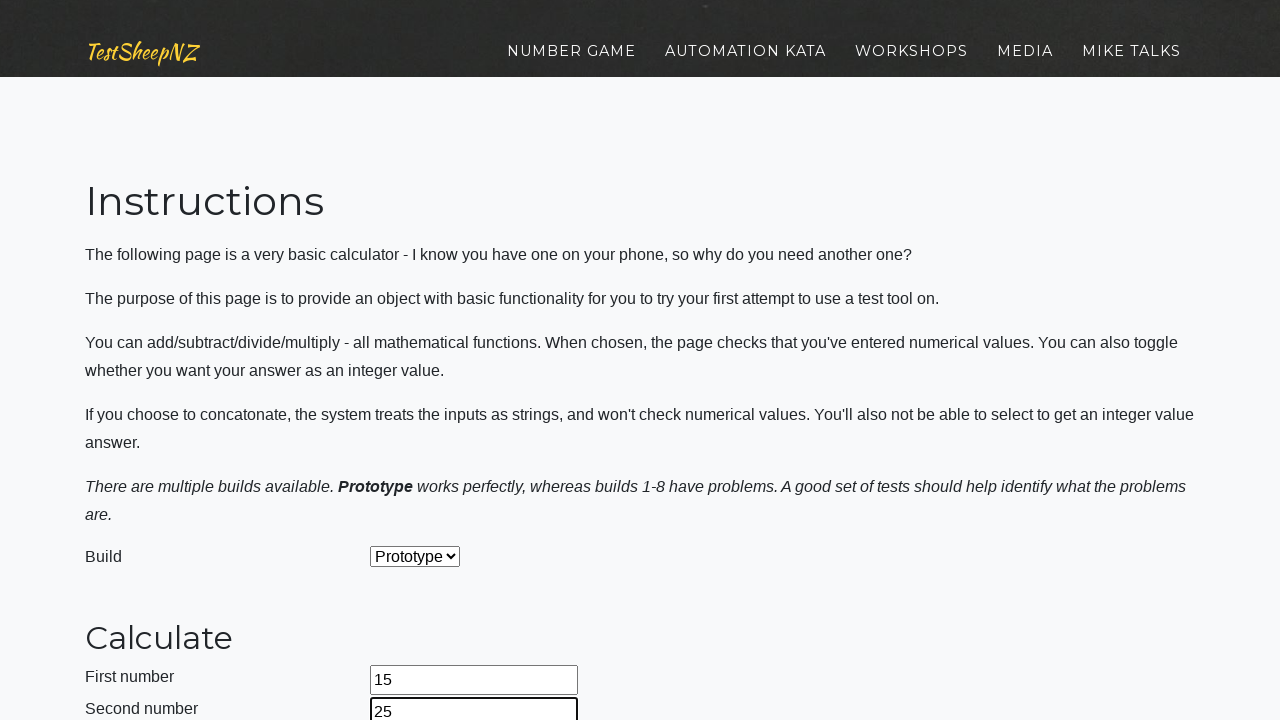

Clicked the calculate button at (422, 361) on #calculateButton
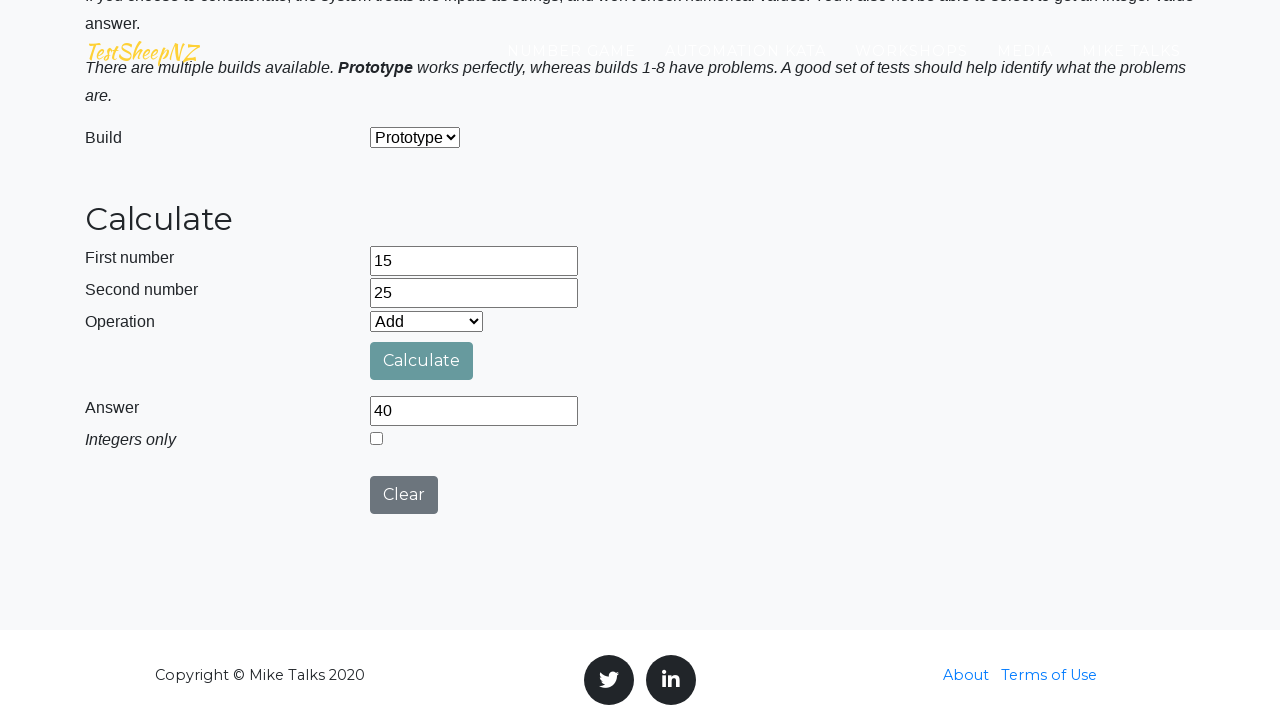

Answer field appeared with the calculation result
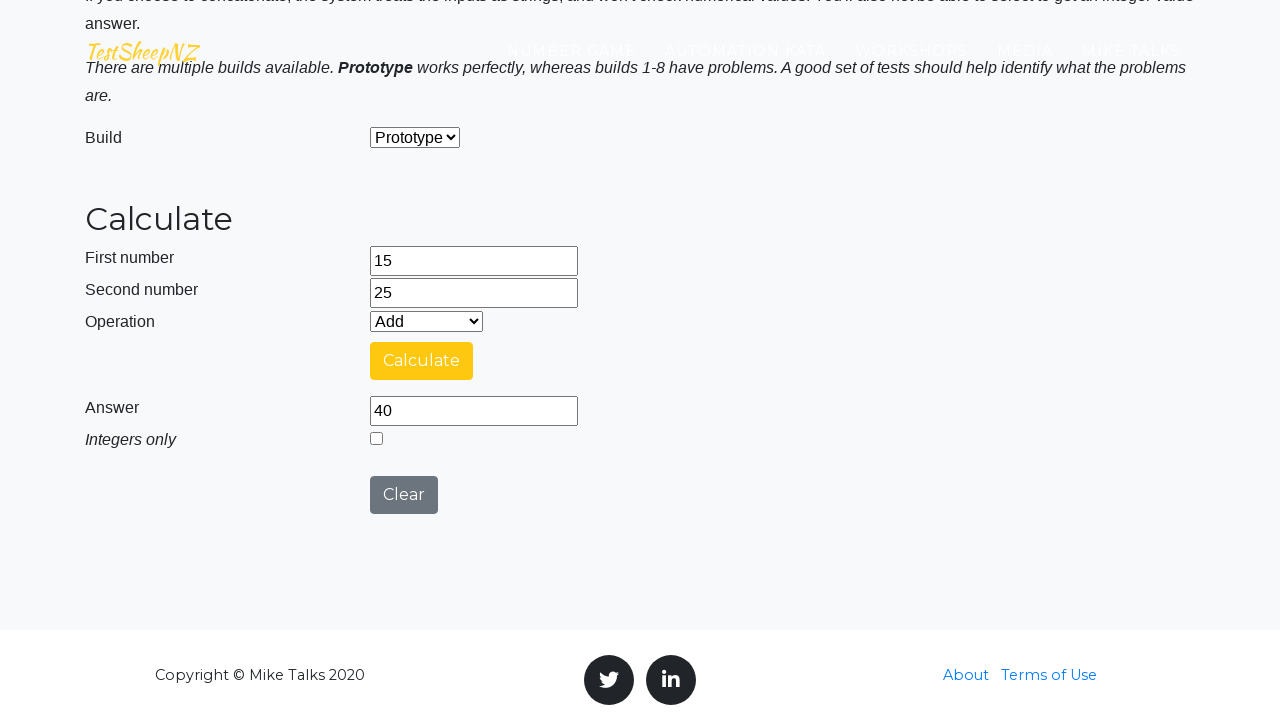

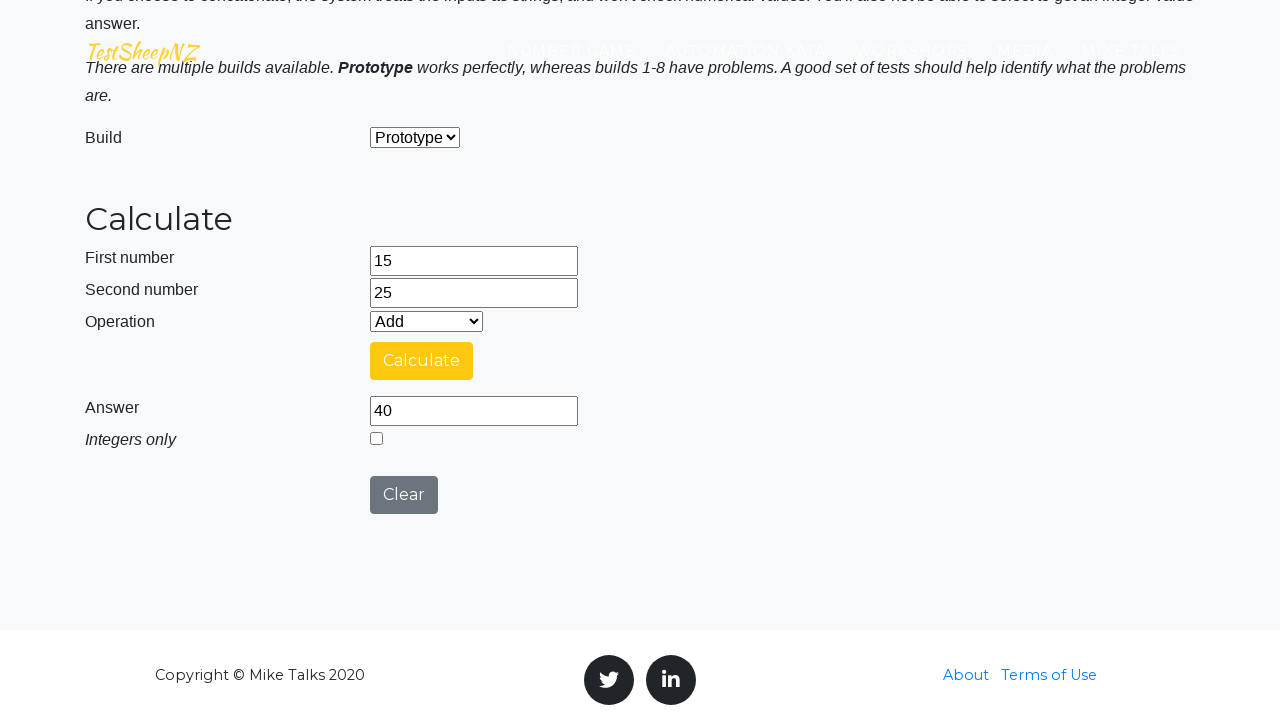